Tests drag and drop functionality by dragging an element from one location and dropping it to another target location

Starting URL: https://www.leafground.com/drag.xhtml

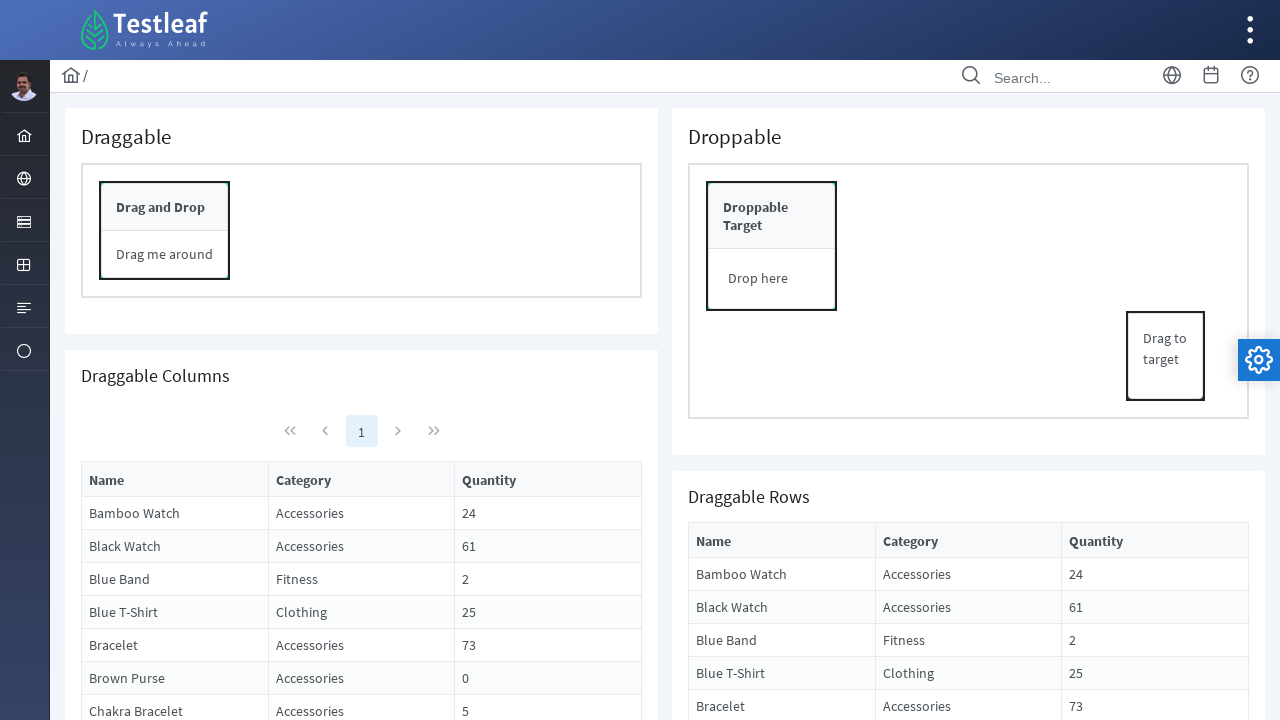

Located draggable element with ID 'form:drag_content'
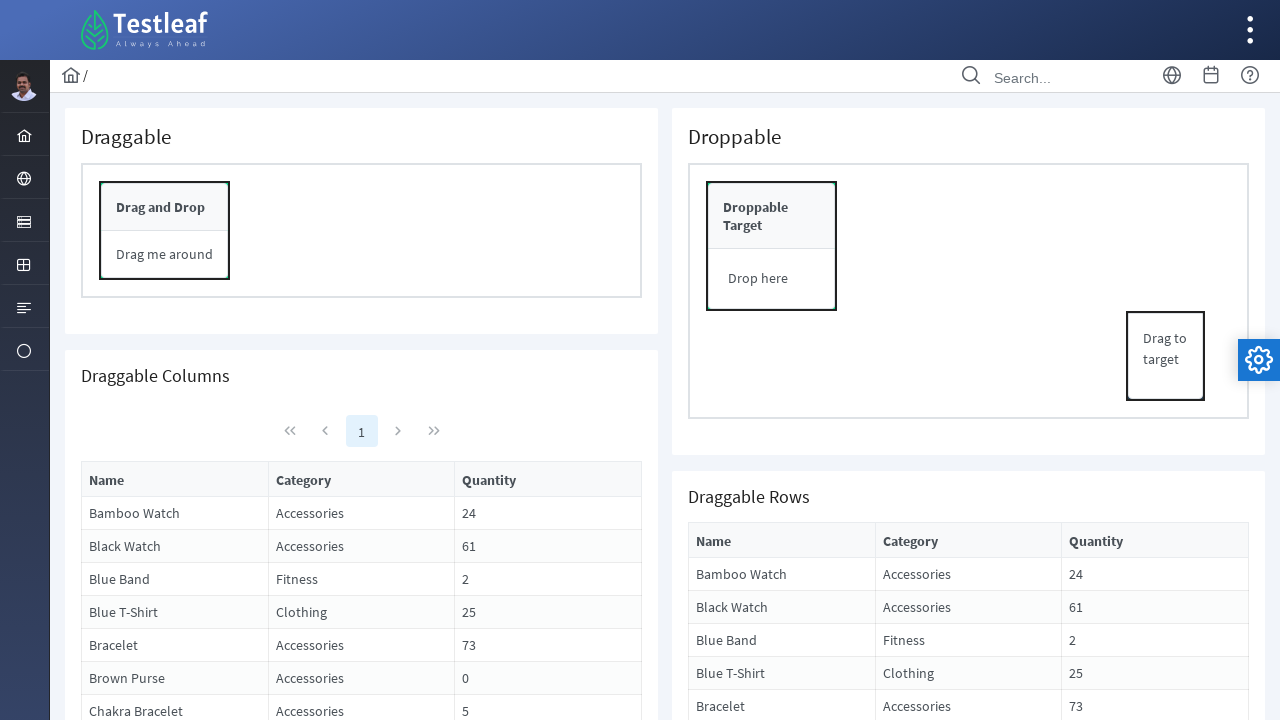

Located drop target element with ID 'form:drop'
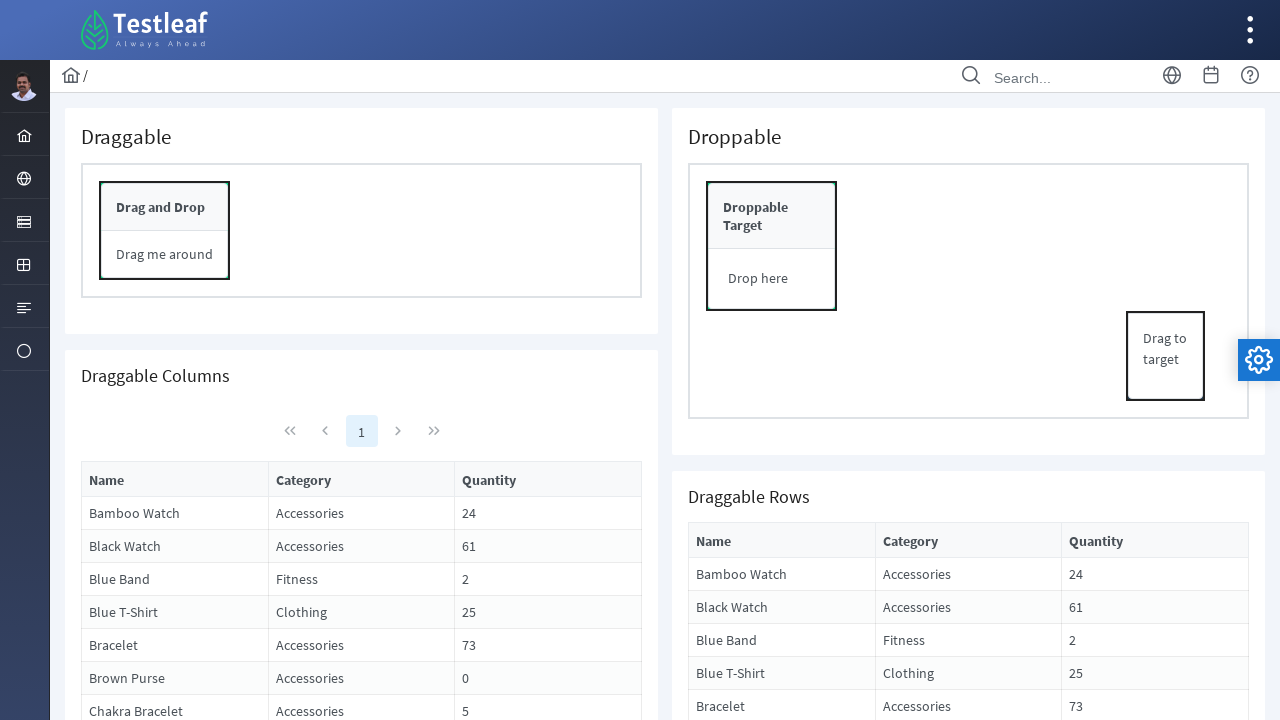

Dragged element from drag_content to drop target at (772, 246)
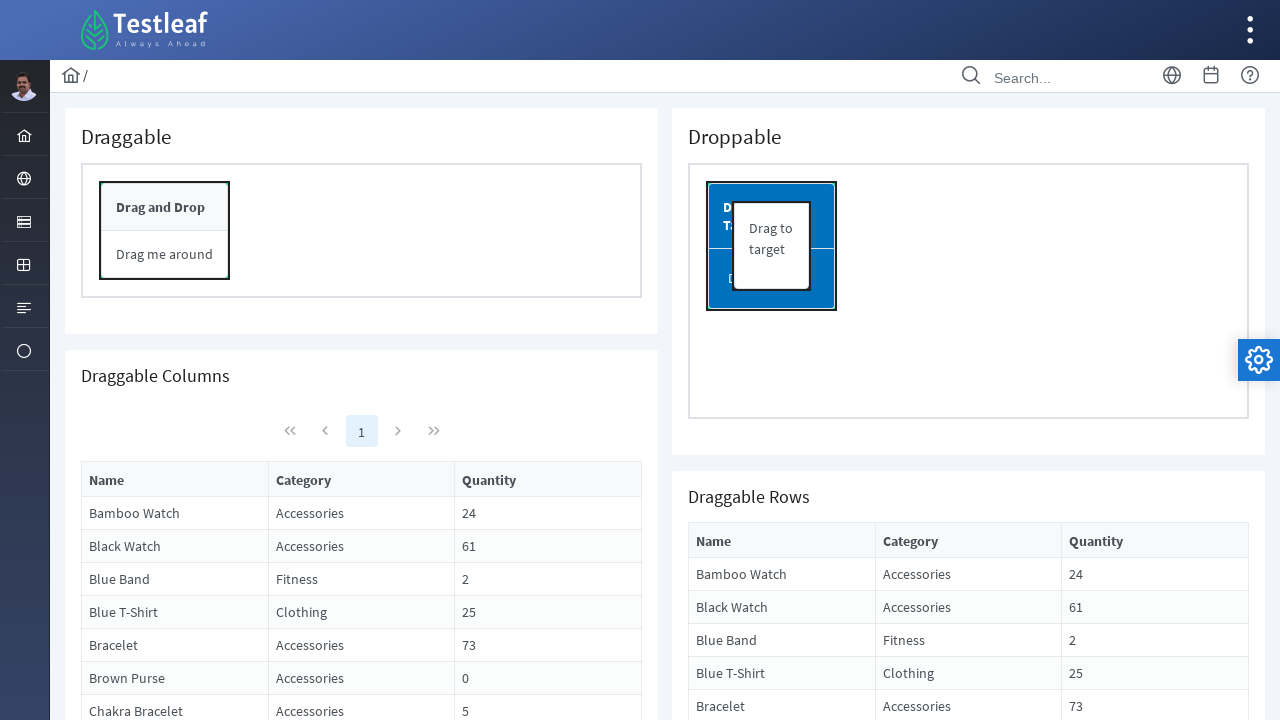

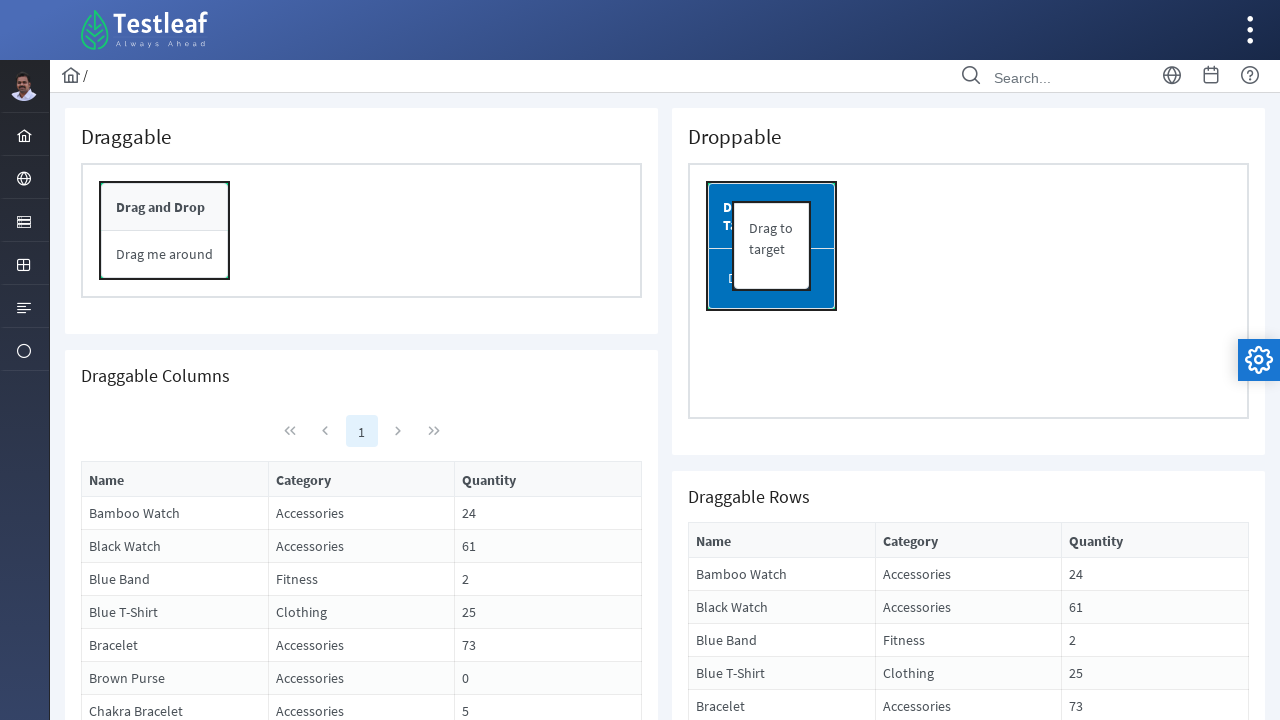